Verifies that the login page displays the correct H2 header text

Starting URL: https://the-internet.herokuapp.com/

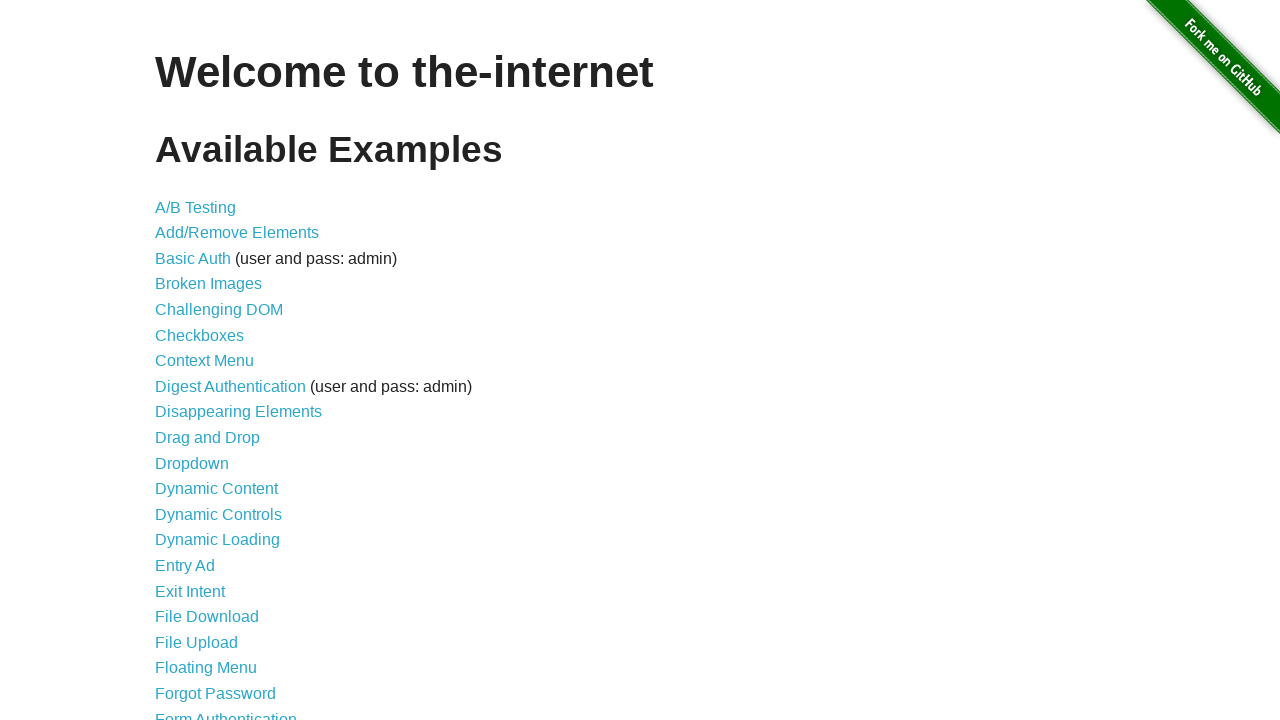

Navigated to the-internet.herokuapp.com homepage
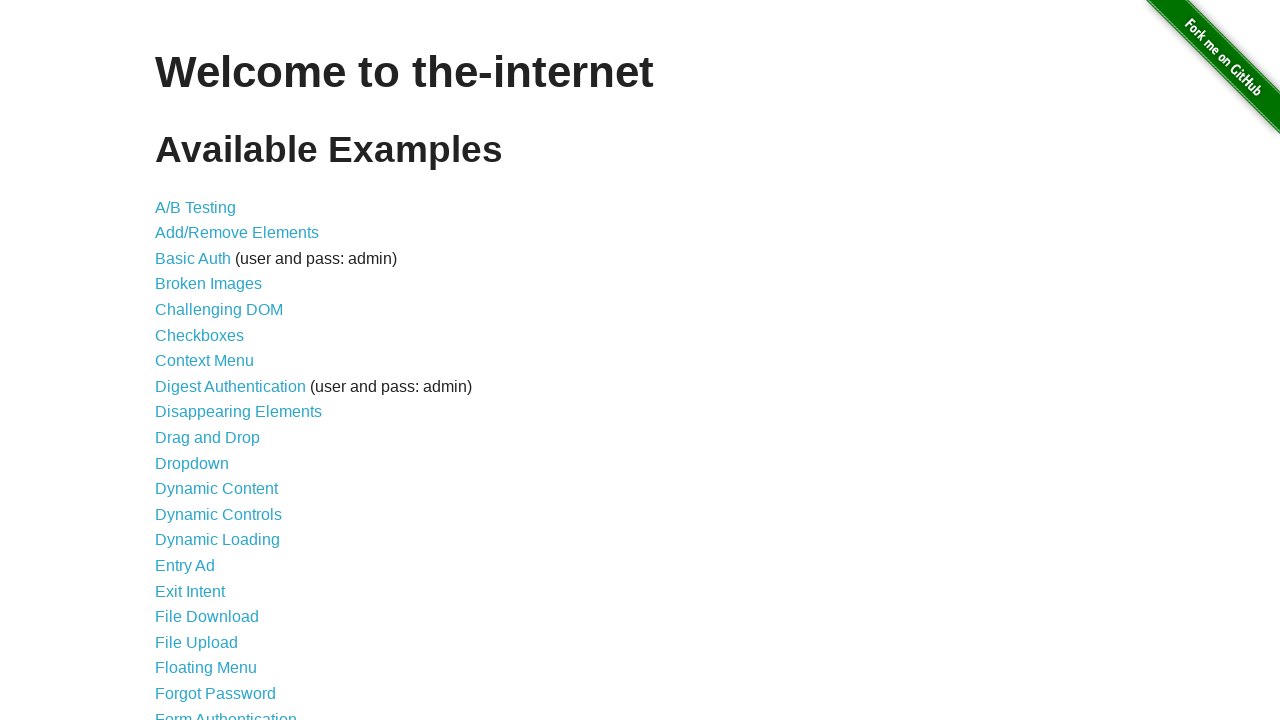

Clicked on Form Authentication link at (226, 712) on text=Form Authentication
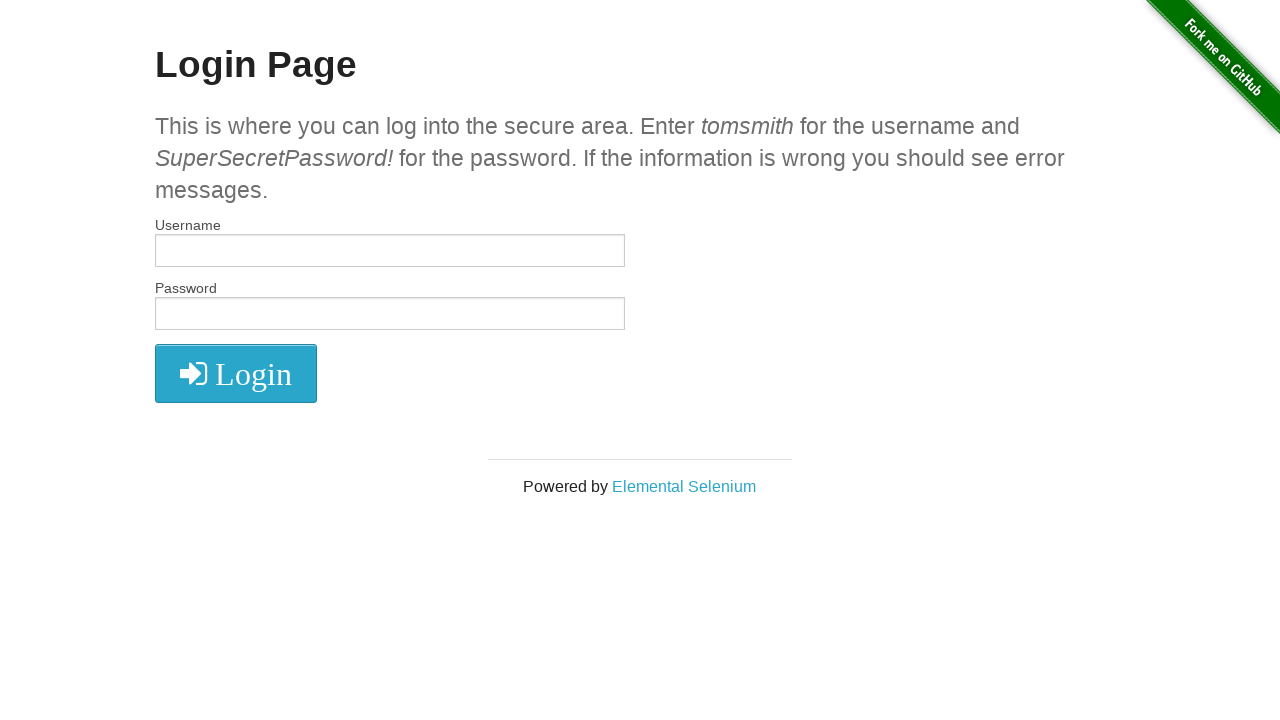

Retrieved H2 header text content
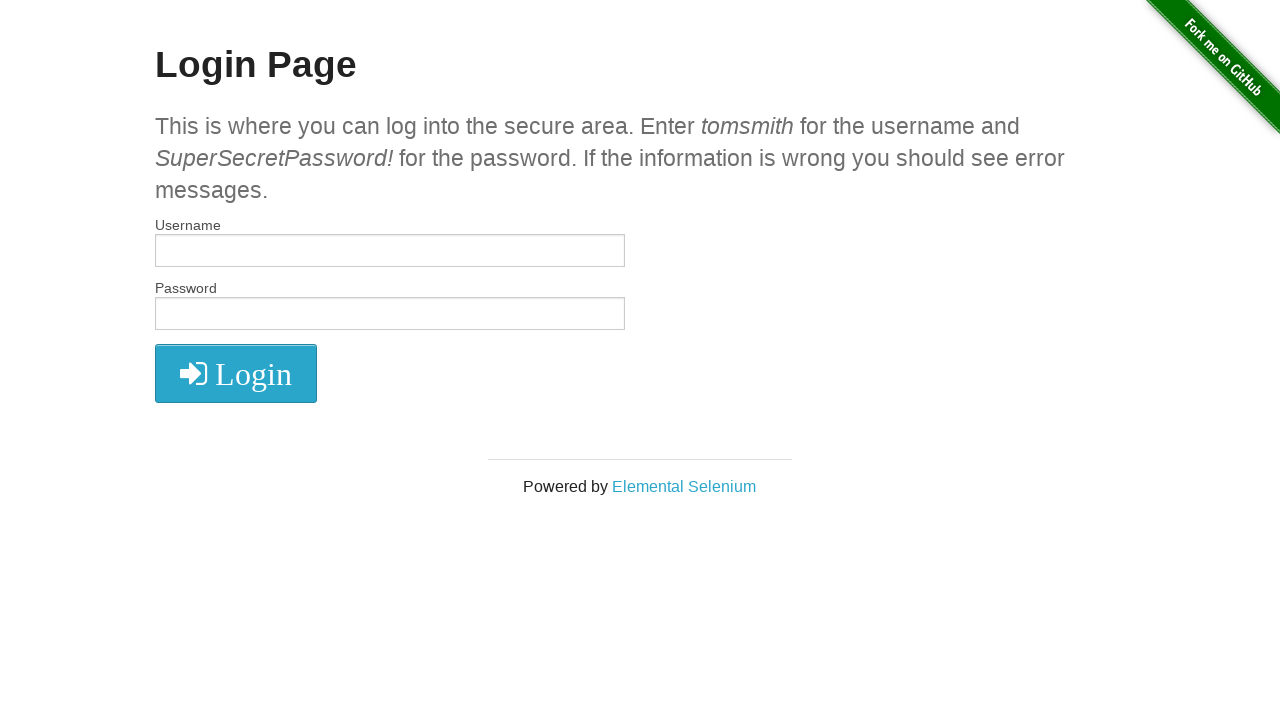

Verified H2 header text is 'Login Page'
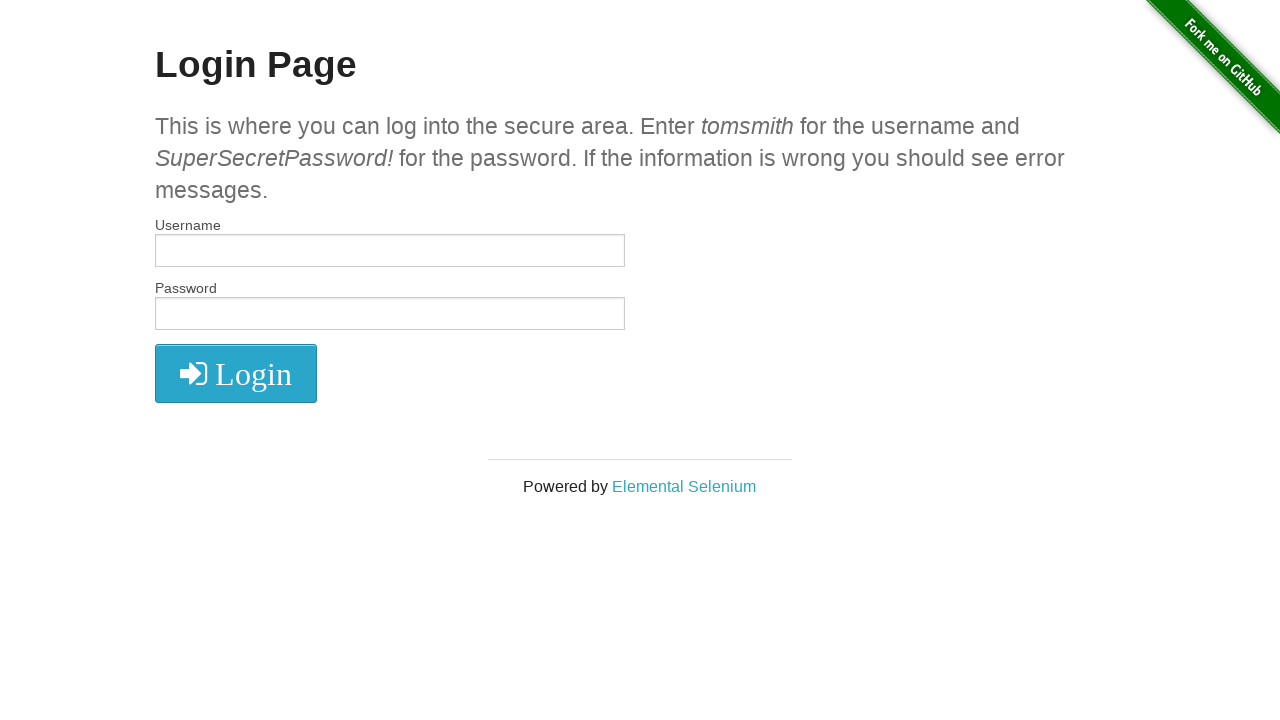

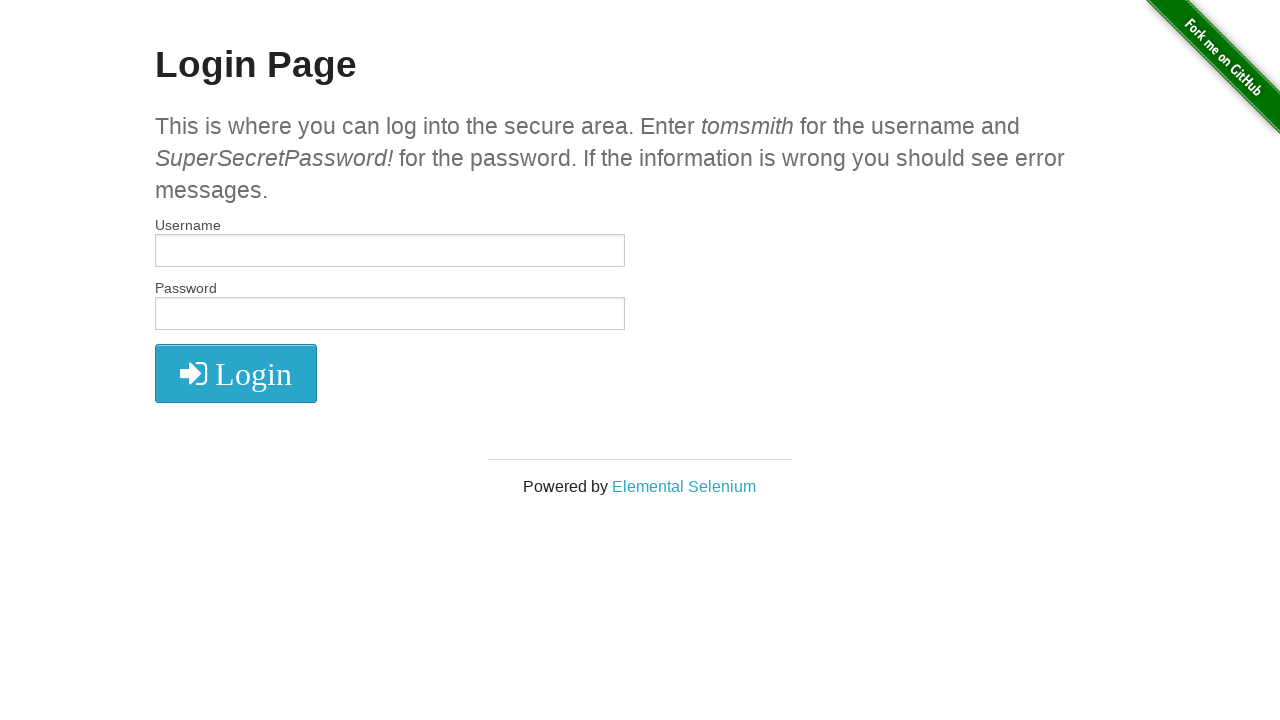